Tests dynamic loading behavior where a new element appears after clicking a start button and waiting for a loading bar to complete, then verifies the finish text is displayed.

Starting URL: https://the-internet.herokuapp.com/dynamic_loading/2

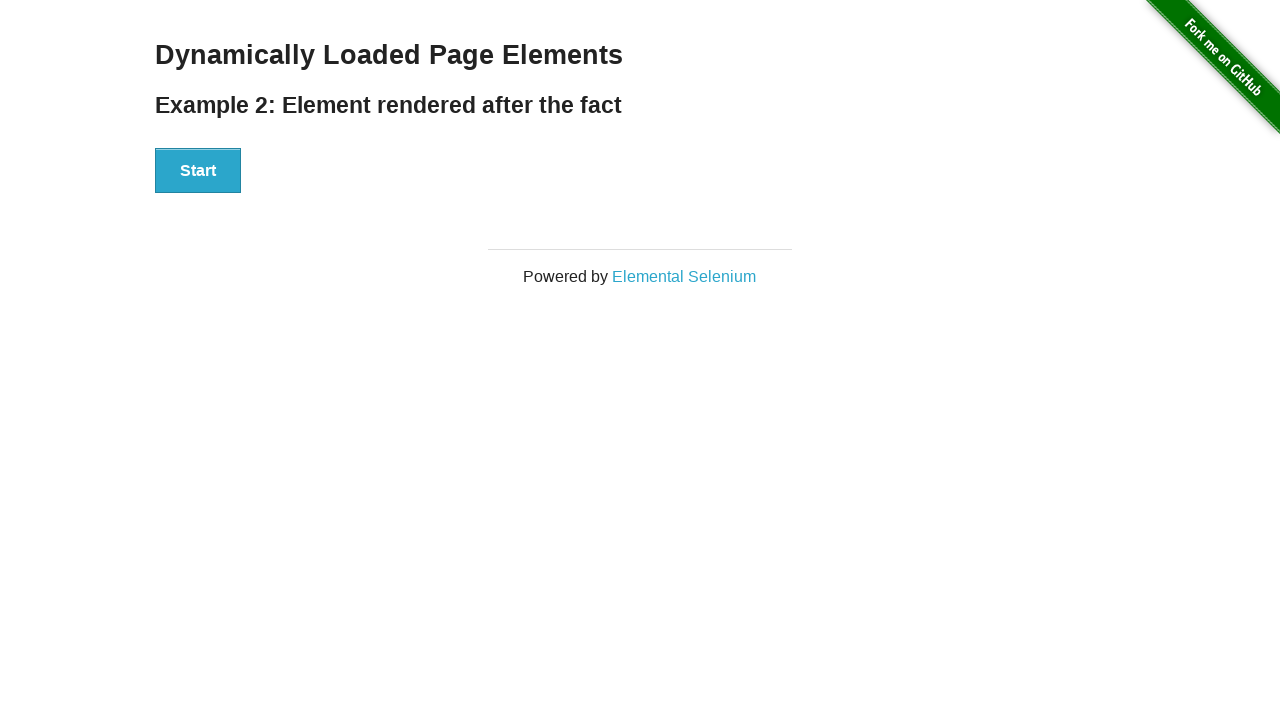

Clicked the Start button to initiate dynamic loading at (198, 171) on #start button
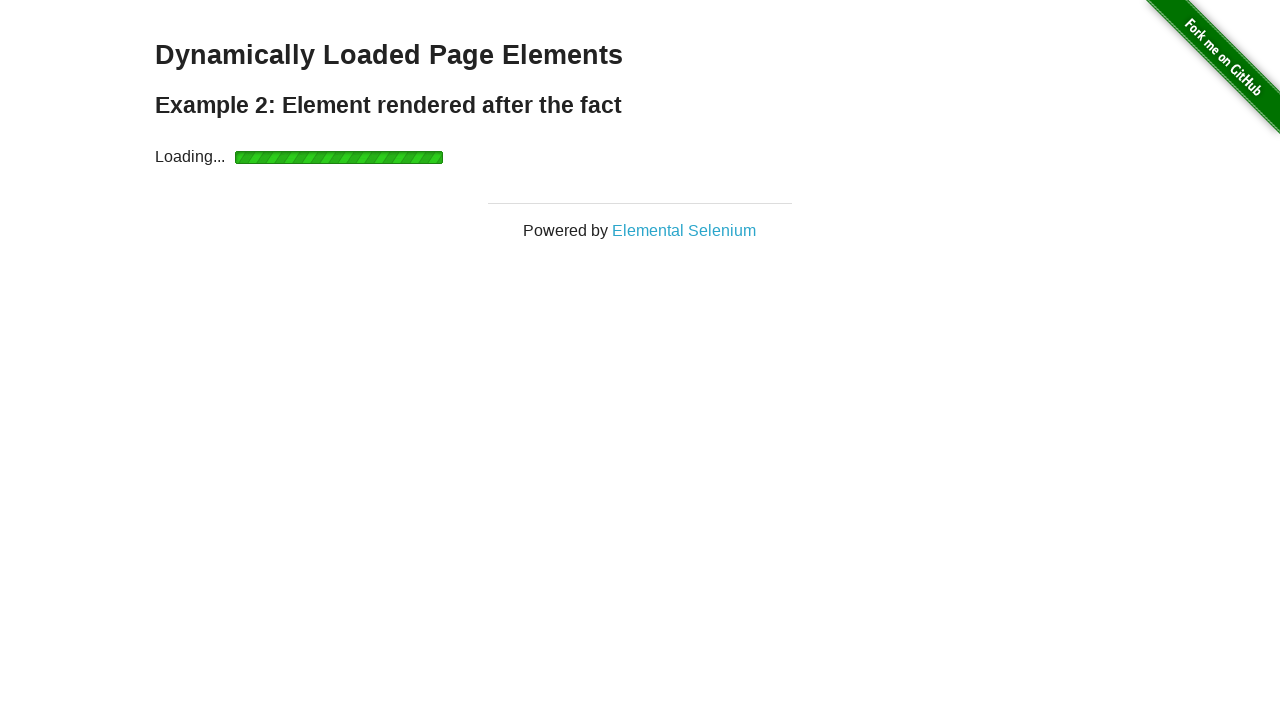

Waited for finish element to become visible (loading bar completed)
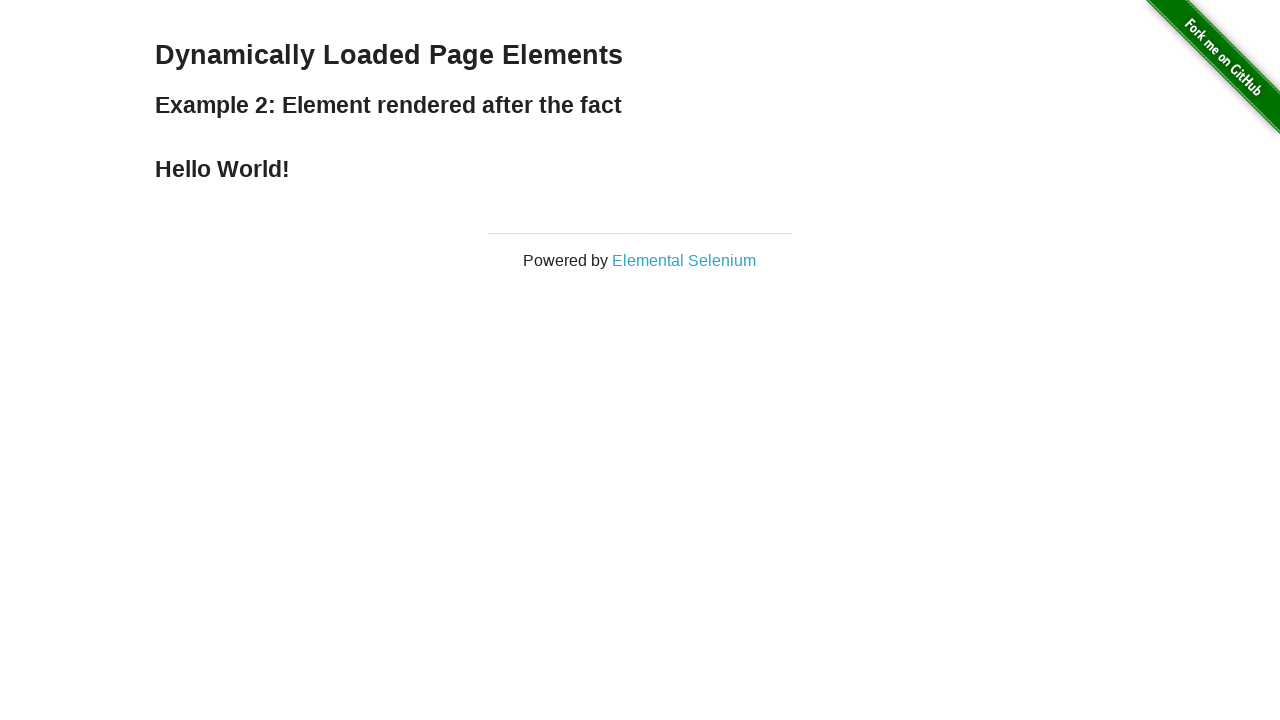

Verified that finish text is displayed
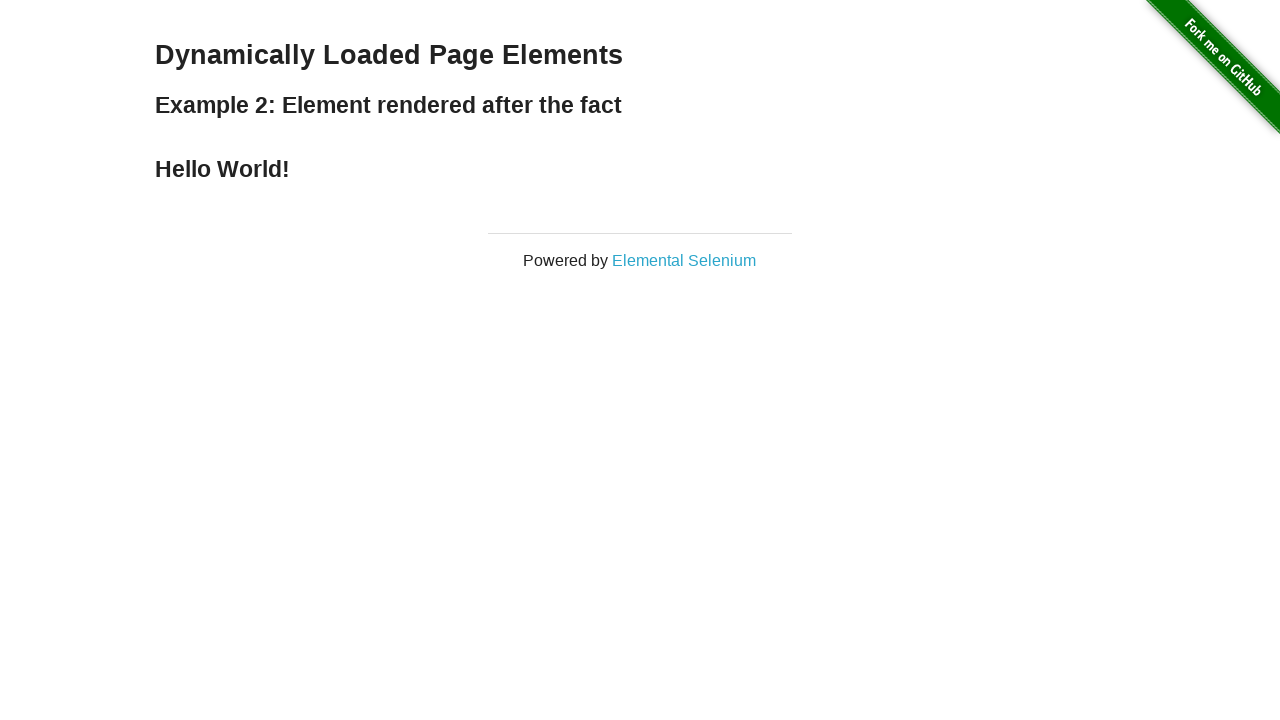

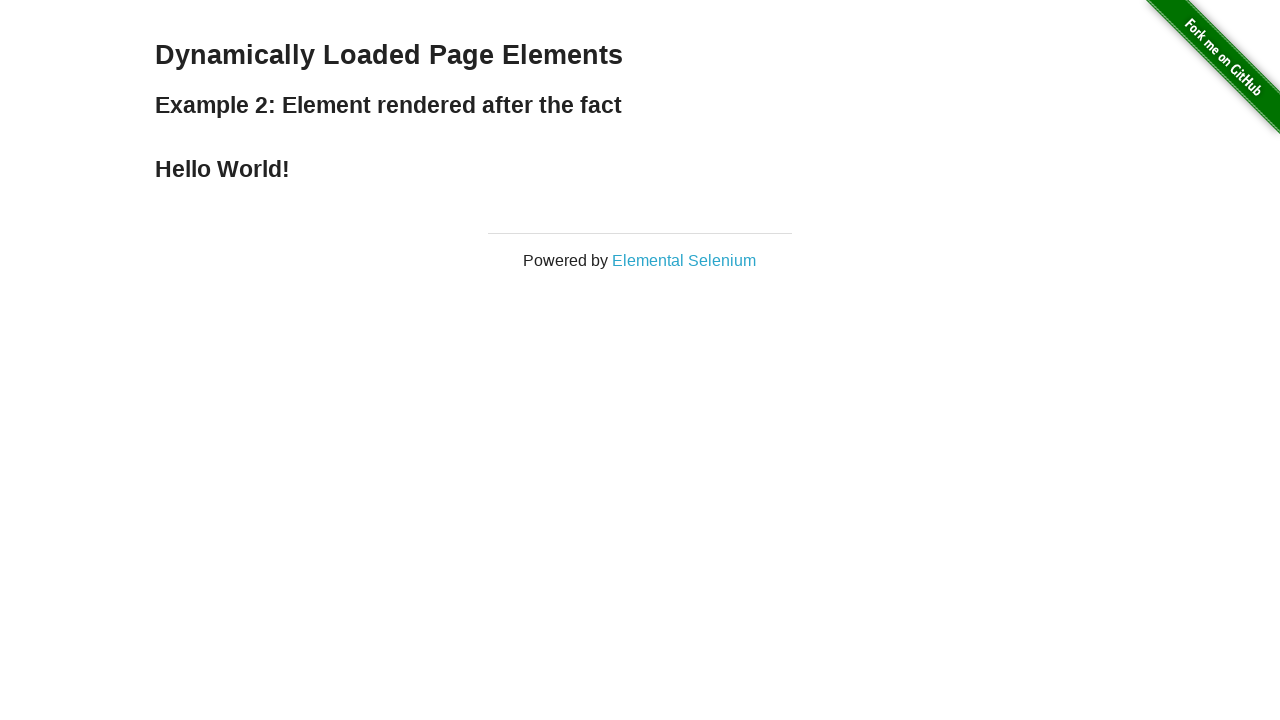